Verifies that the new todo input field is visible on the page

Starting URL: https://todomvc.com/examples/emberjs/todomvc/dist/

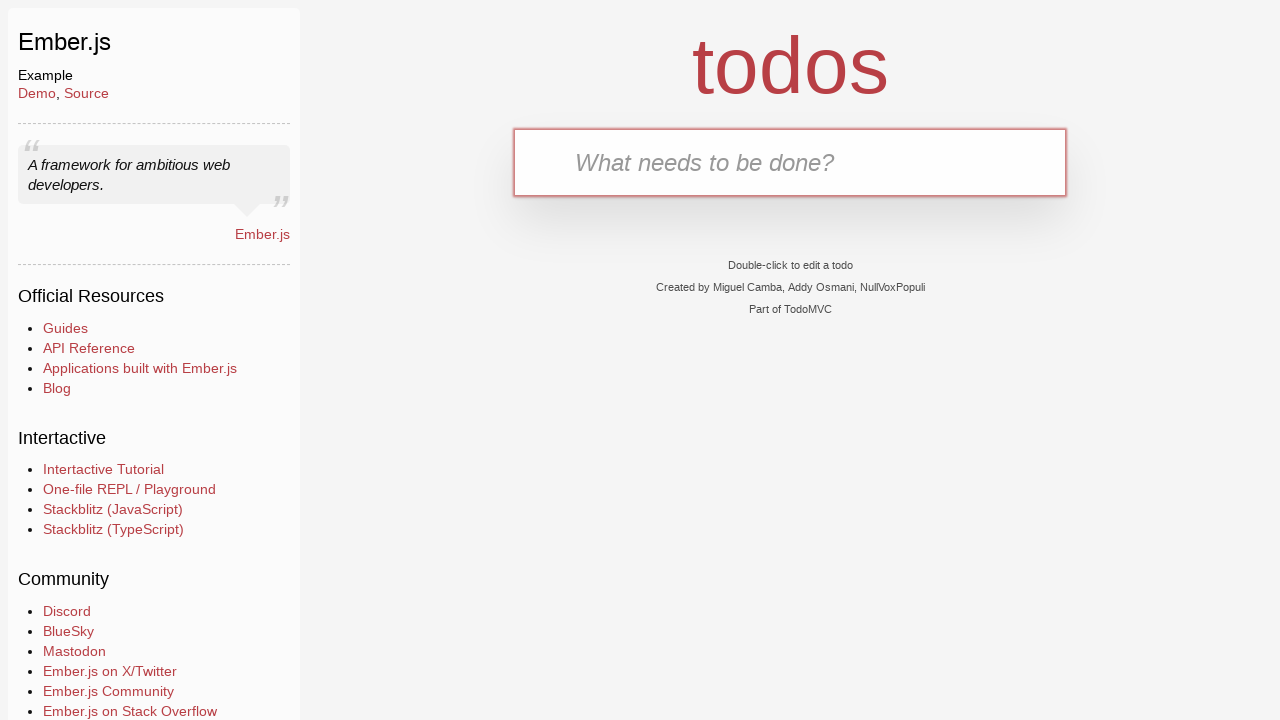

Filled search field with 'testing'
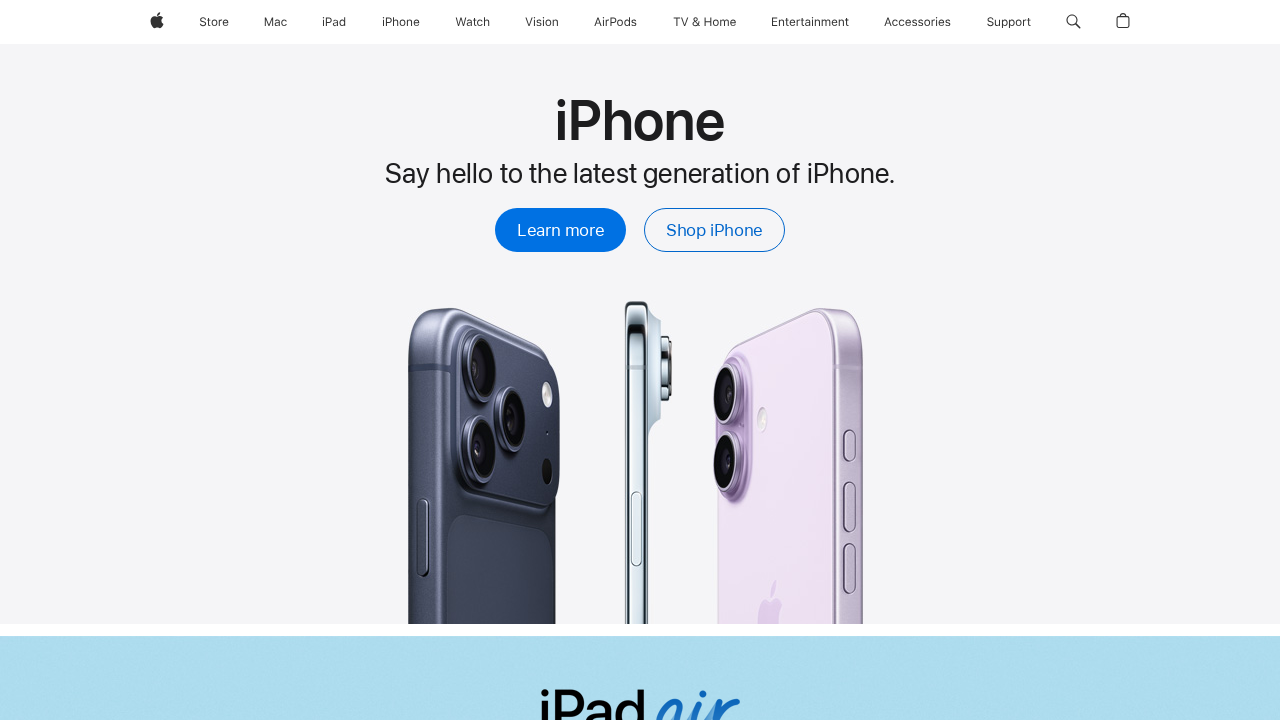

Clicked submit button to search Python.org
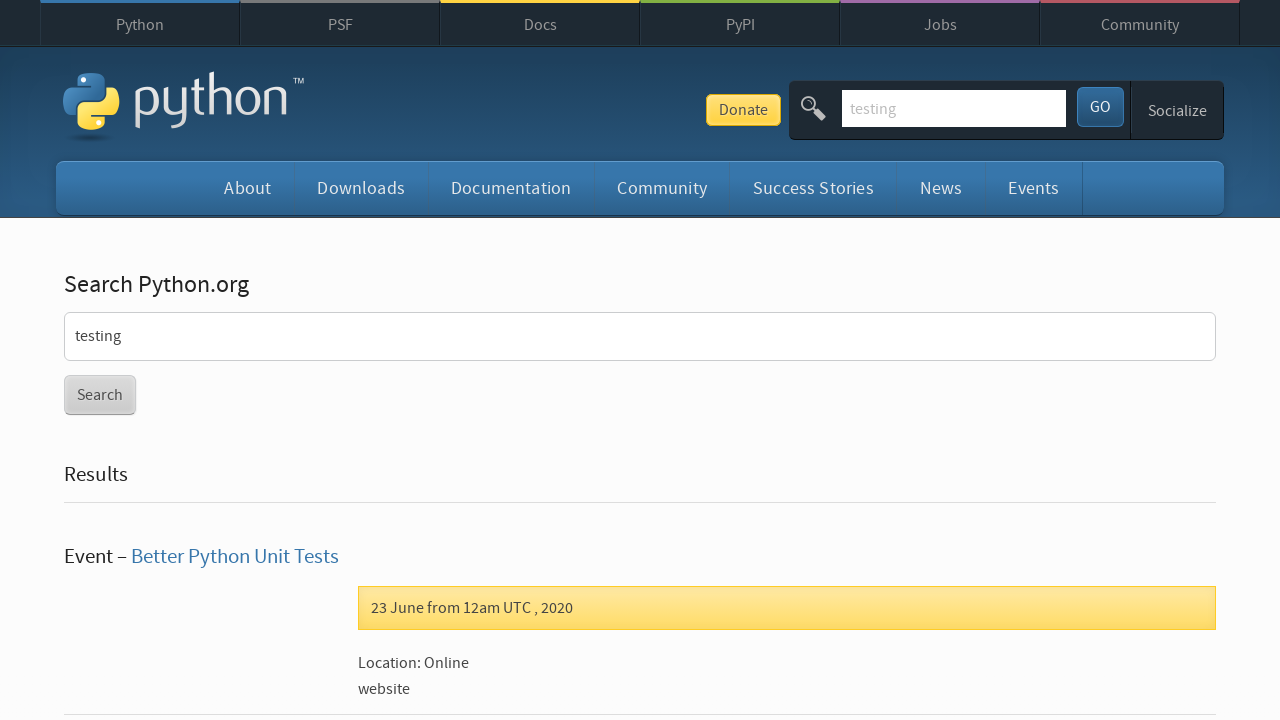

Search results page loaded successfully
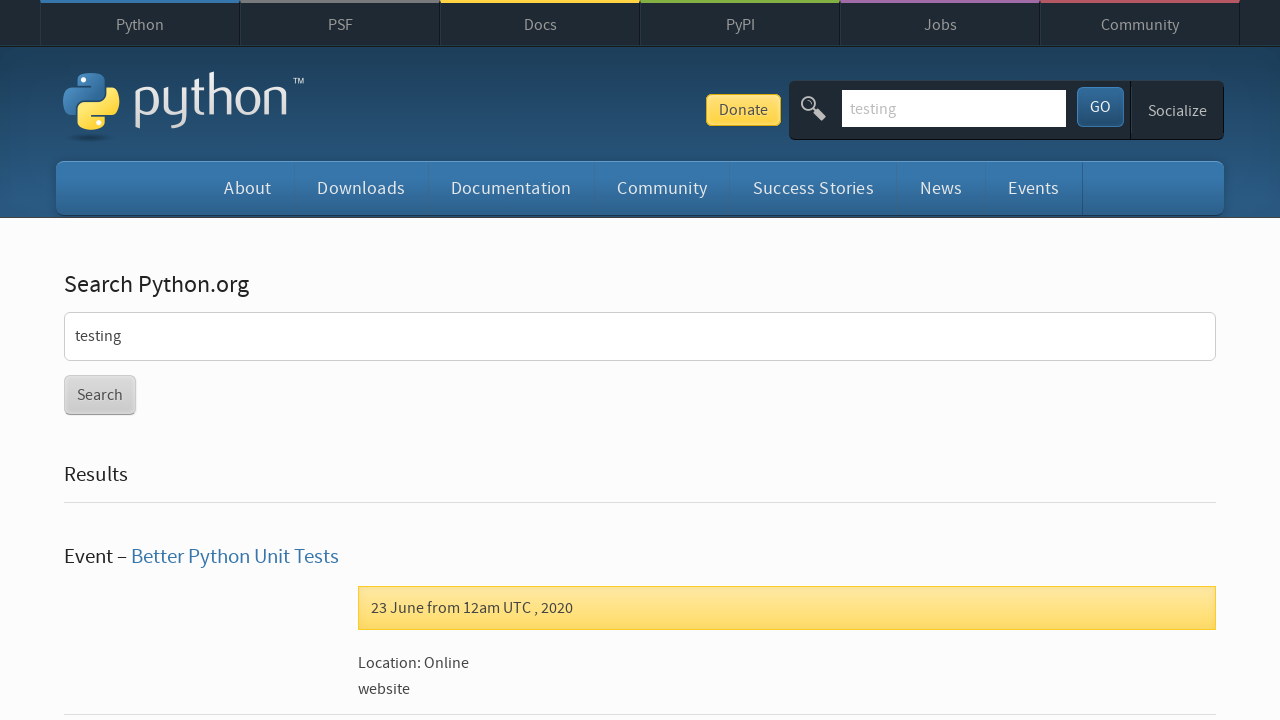

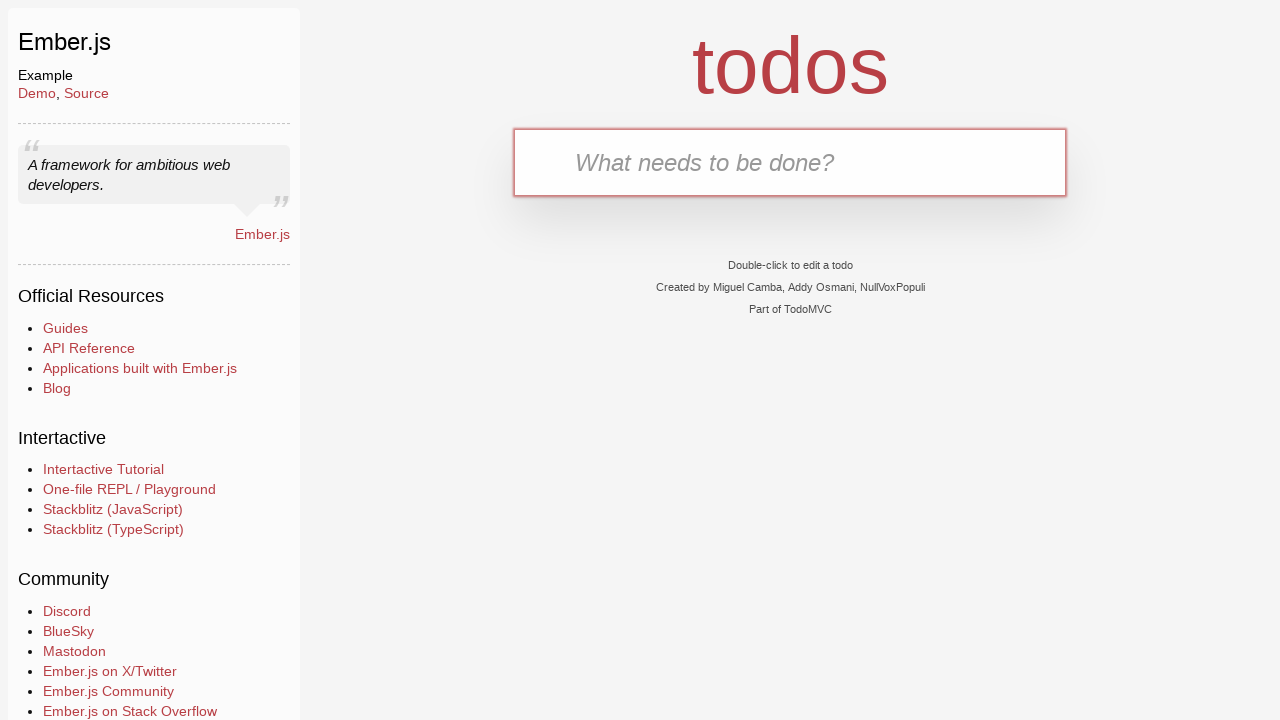